Tests double-click functionality by double-clicking on the Checkboxes link

Starting URL: https://practice.cydeo.com/

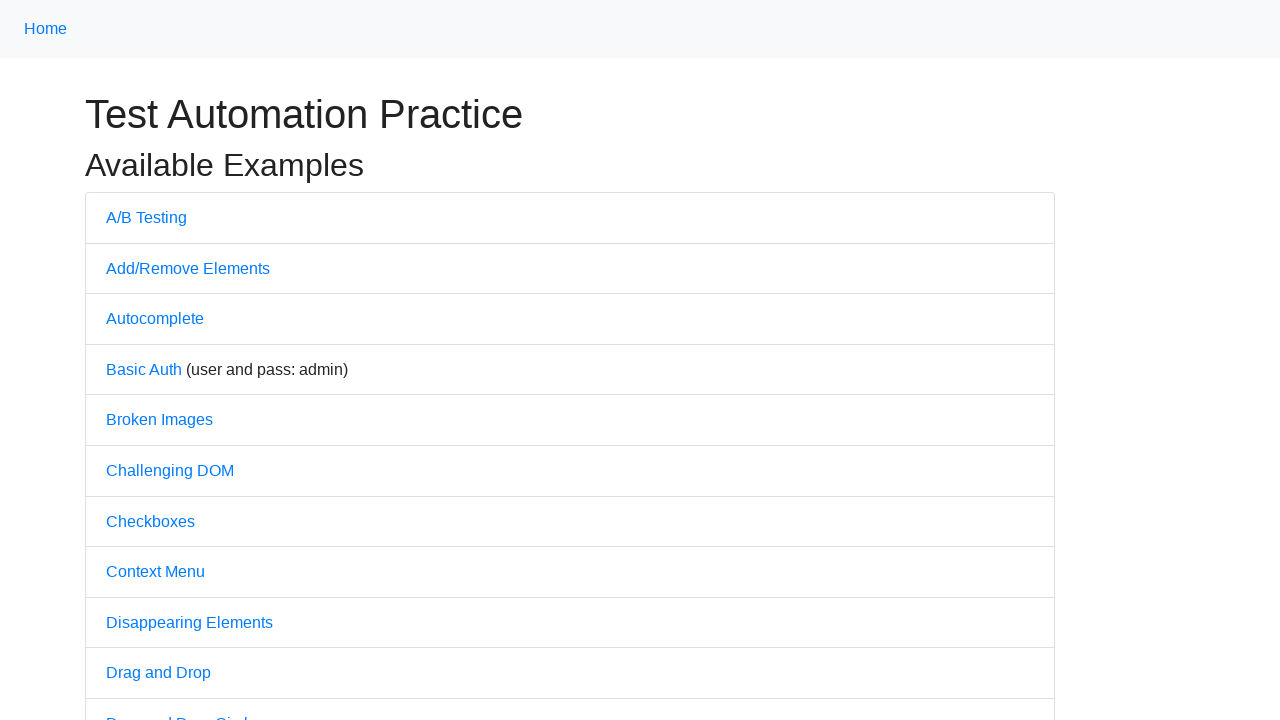

Navigated to https://practice.cydeo.com/
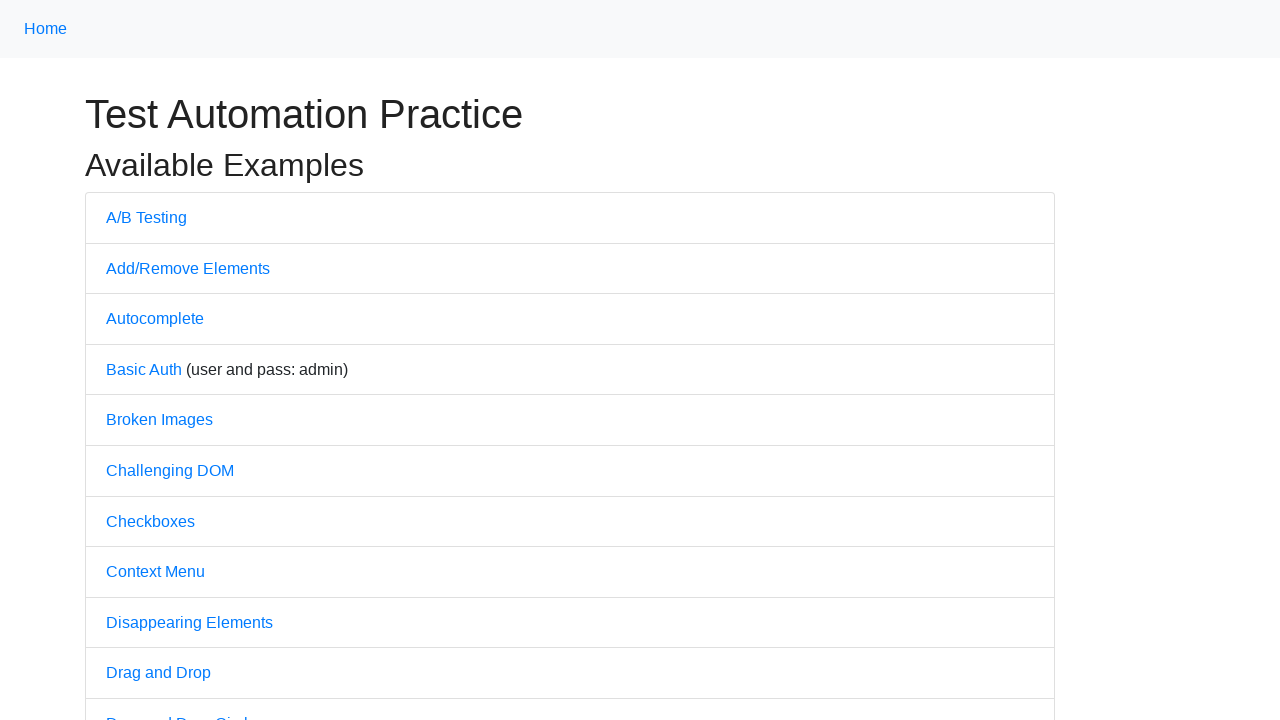

Double-clicked on the Checkboxes link at (150, 521) on text='Checkboxes'
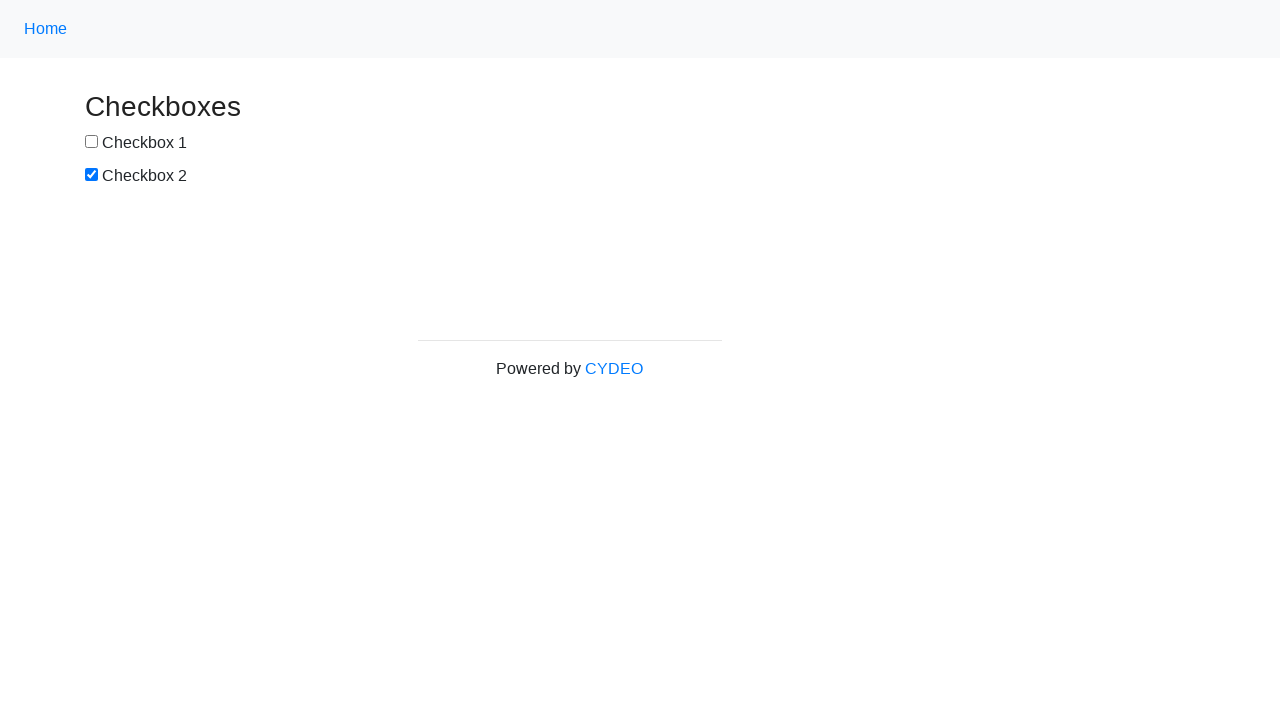

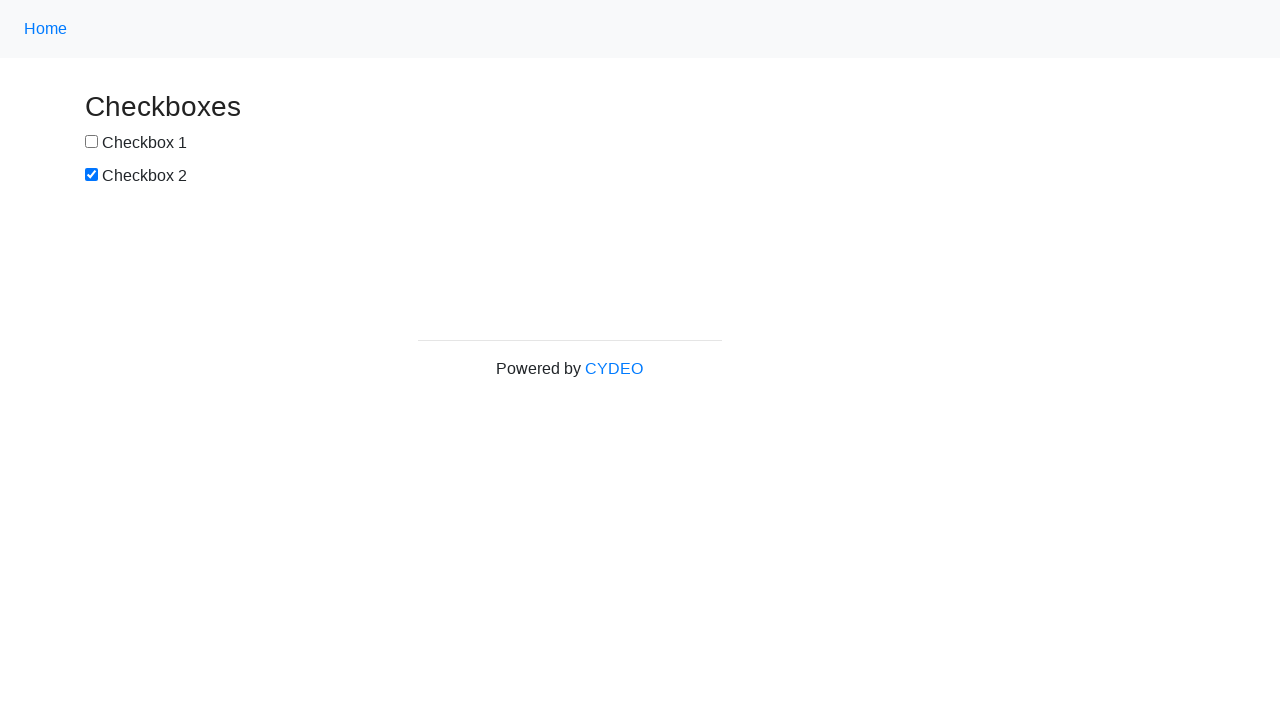